Tests browser back navigation by clicking a link, verifying the new URL, navigating back, and verifying the original URL is restored

Starting URL: https://kristinek.github.io/site/examples/actions

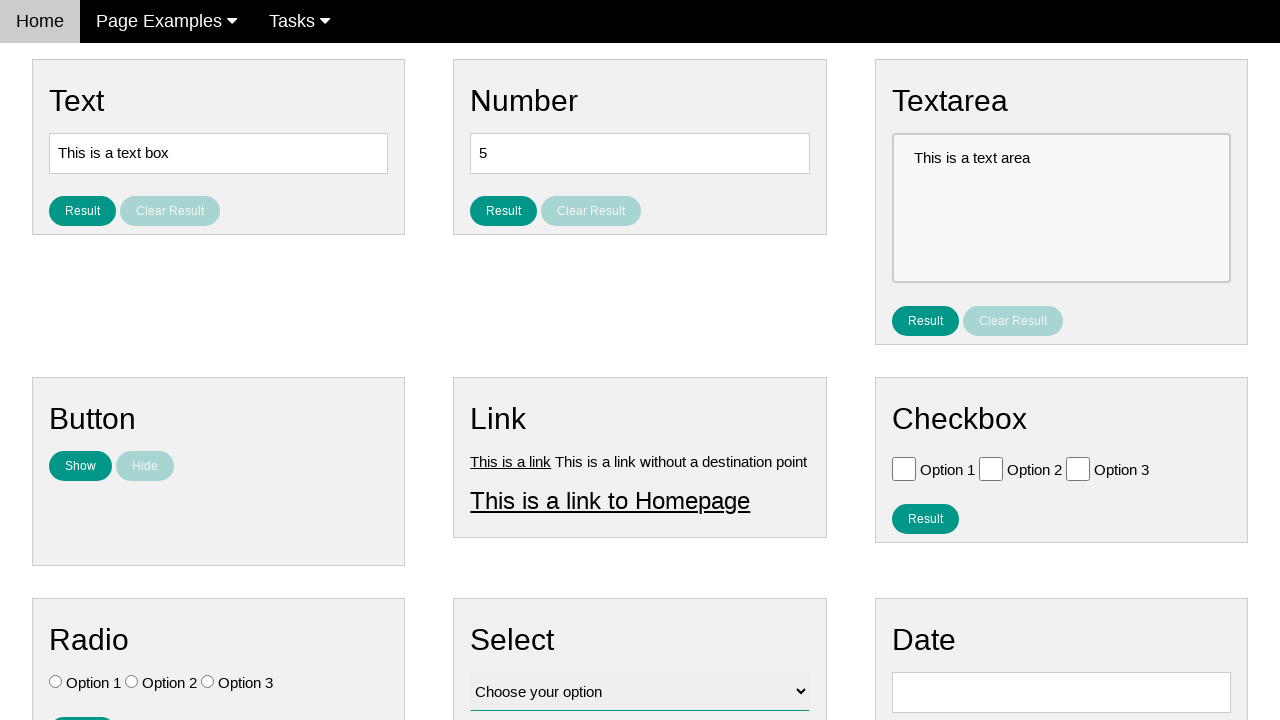

Clicked on Link 1 at (511, 461) on a[title='Link 1']
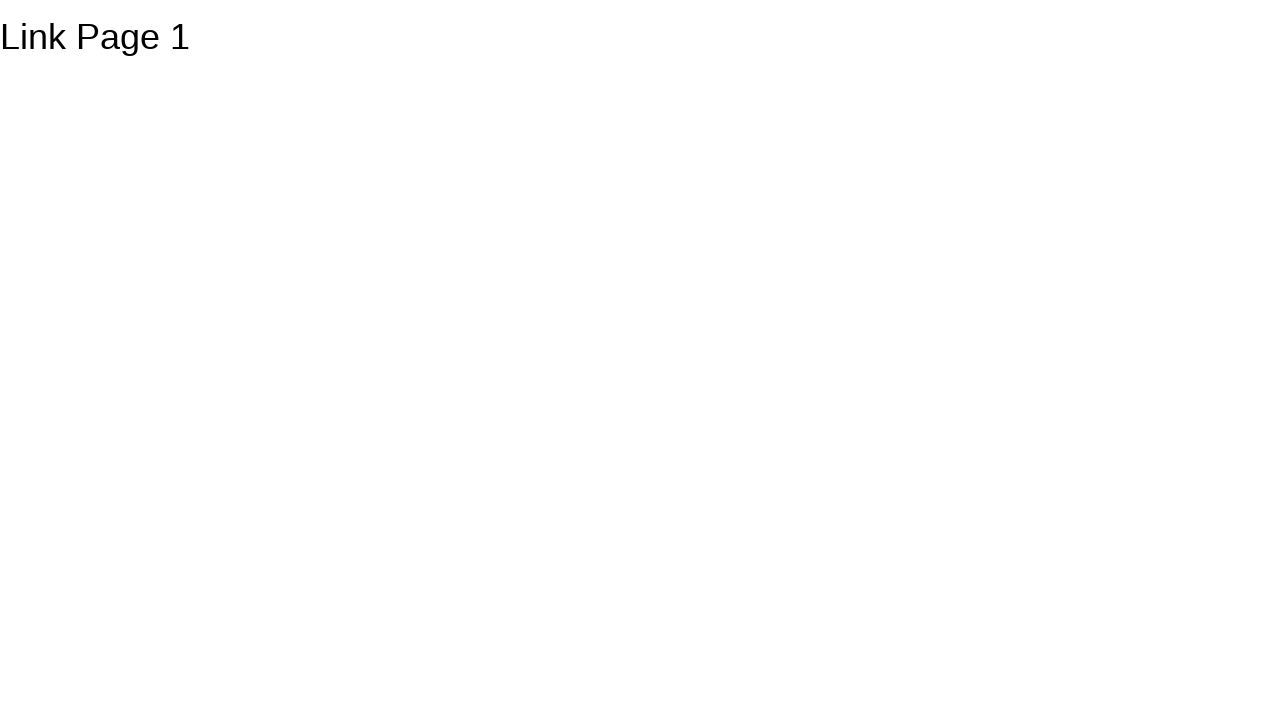

Navigated to Link 1 page (https://kristinek.github.io/site/examples/link1)
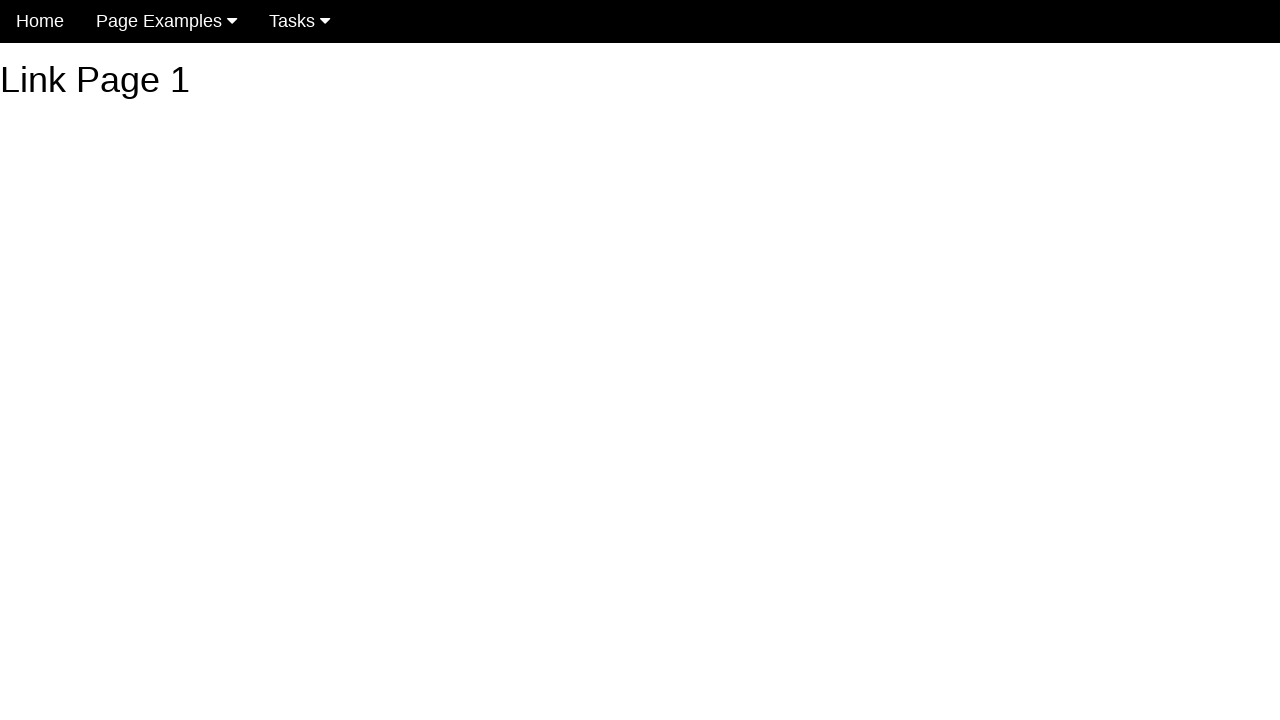

Clicked browser back button
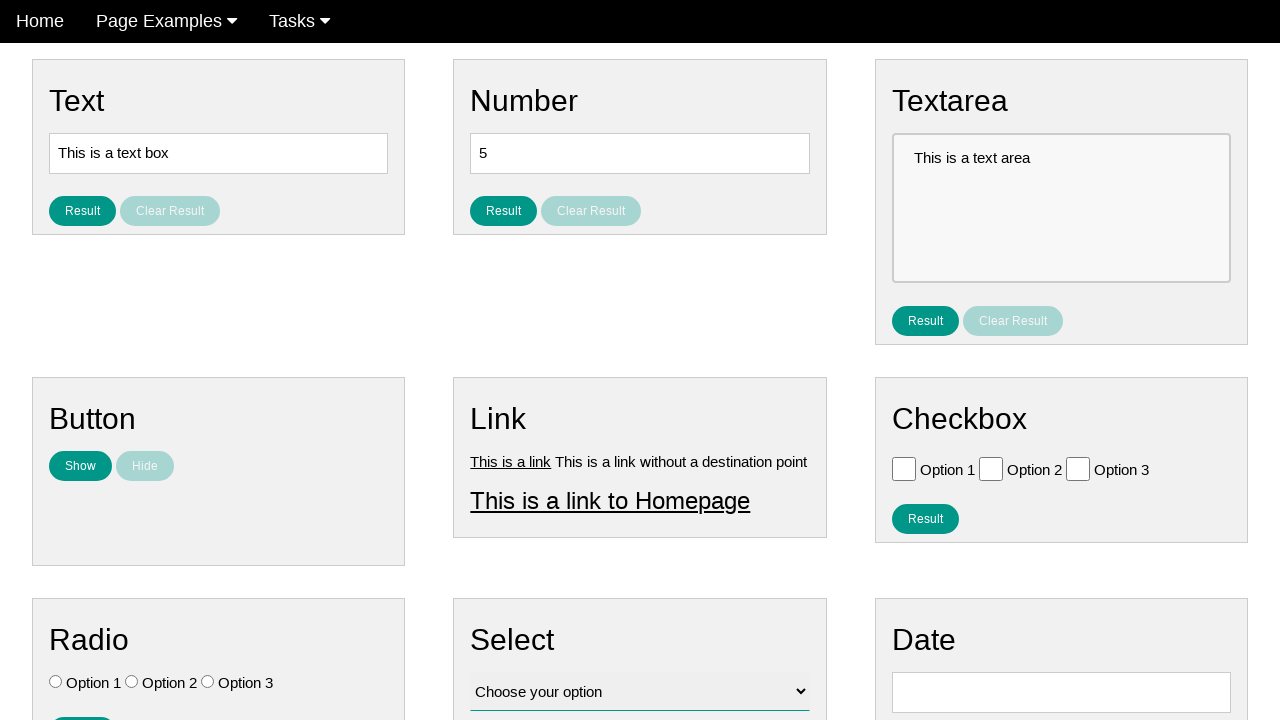

Navigated back to original actions page (https://kristinek.github.io/site/examples/actions)
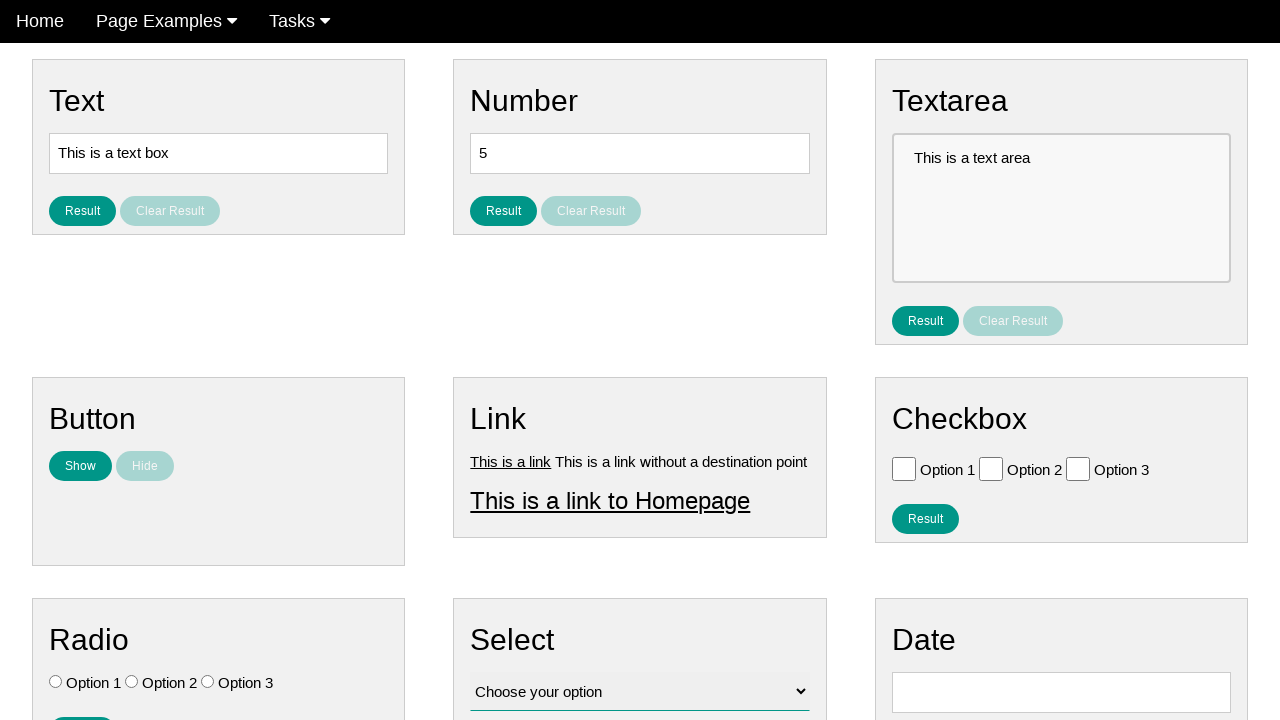

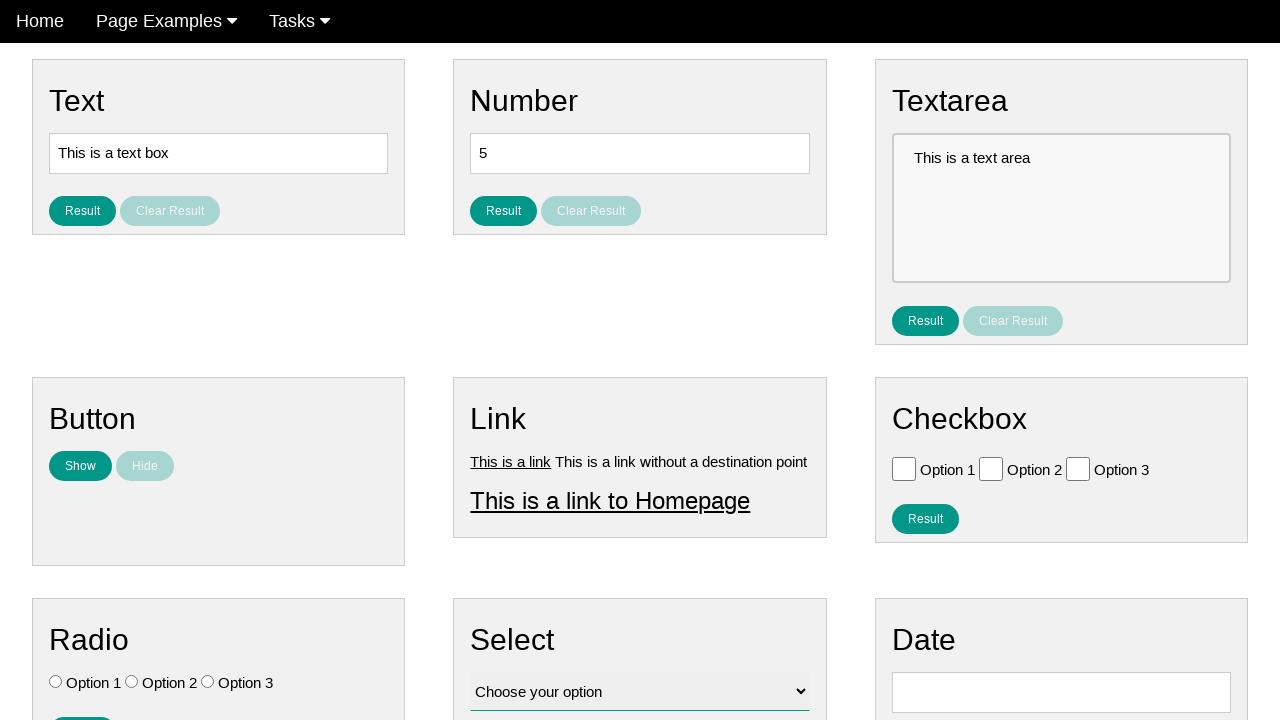